Tests that search functionality works with case insensitivity by searching for the same term in uppercase, lowercase, and mixed case

Starting URL: https://learn.microsoft.com/en-us/search/

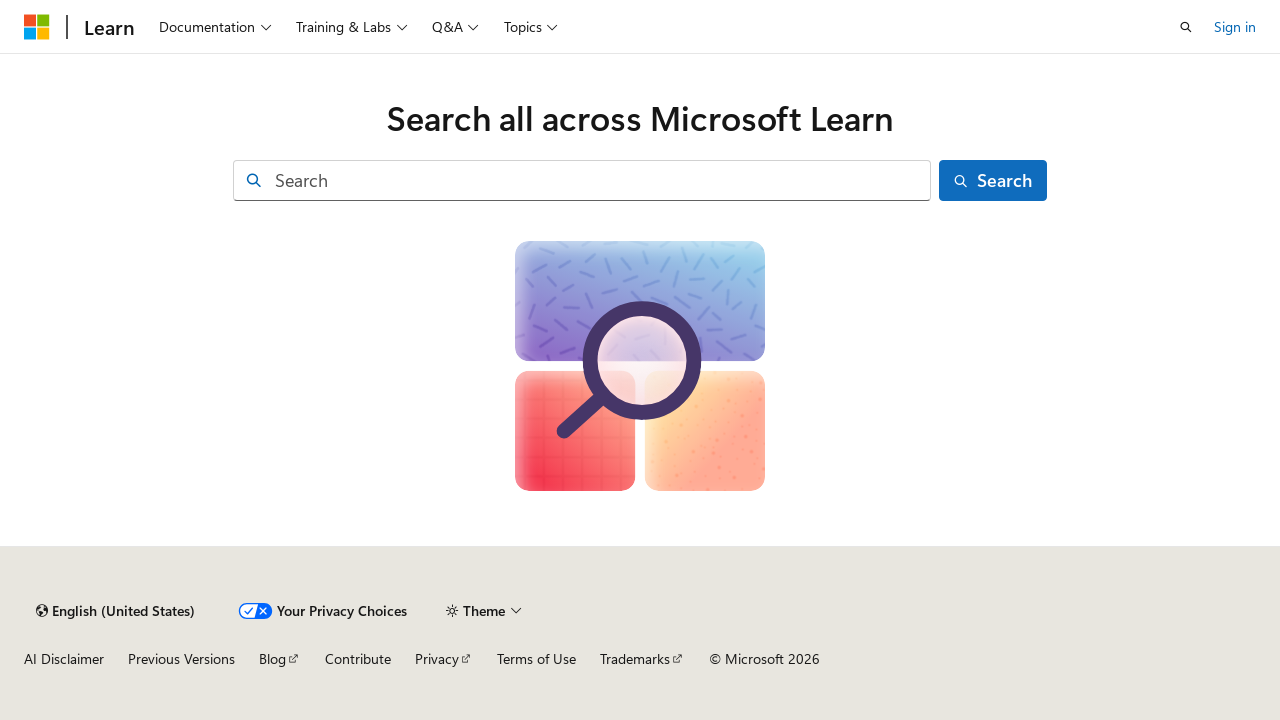

Filled search field with uppercase term 'AZURE DEVELOPER DOCUMENTATION' on input[id="facet-search-input"]
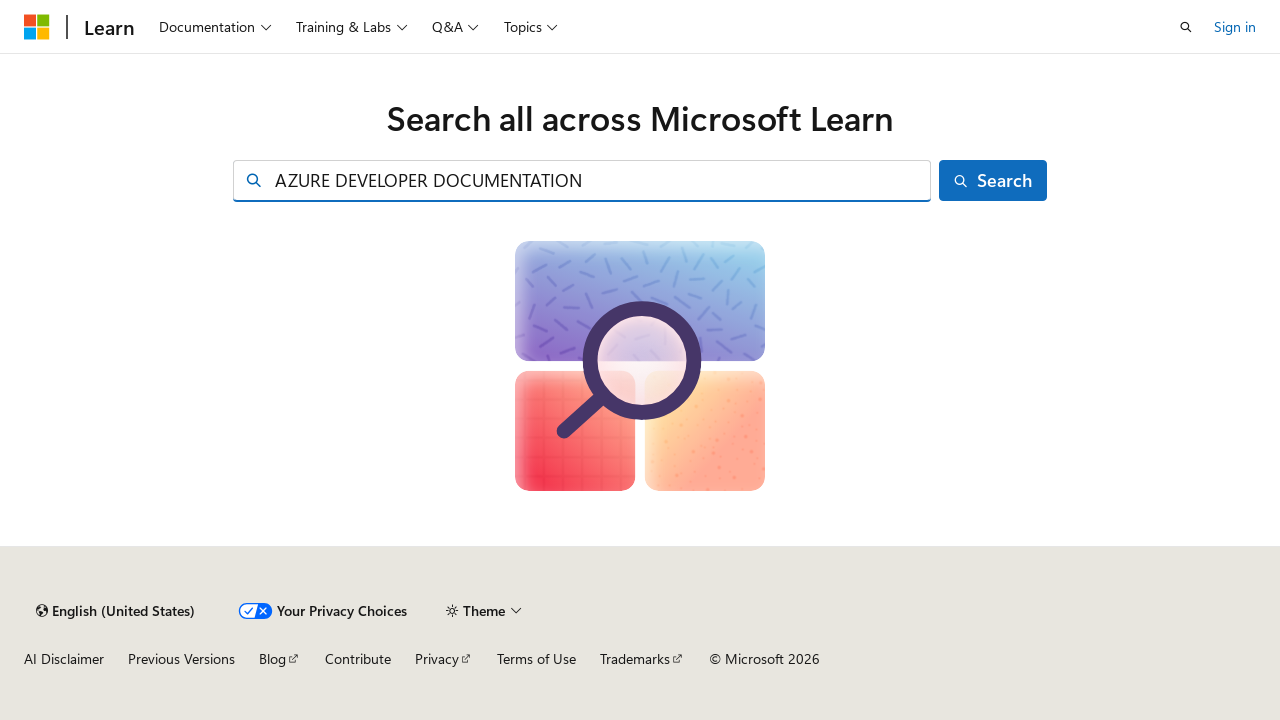

Clicked search button to search for uppercase term at (993, 180) on button[id="facet-search-submit"]
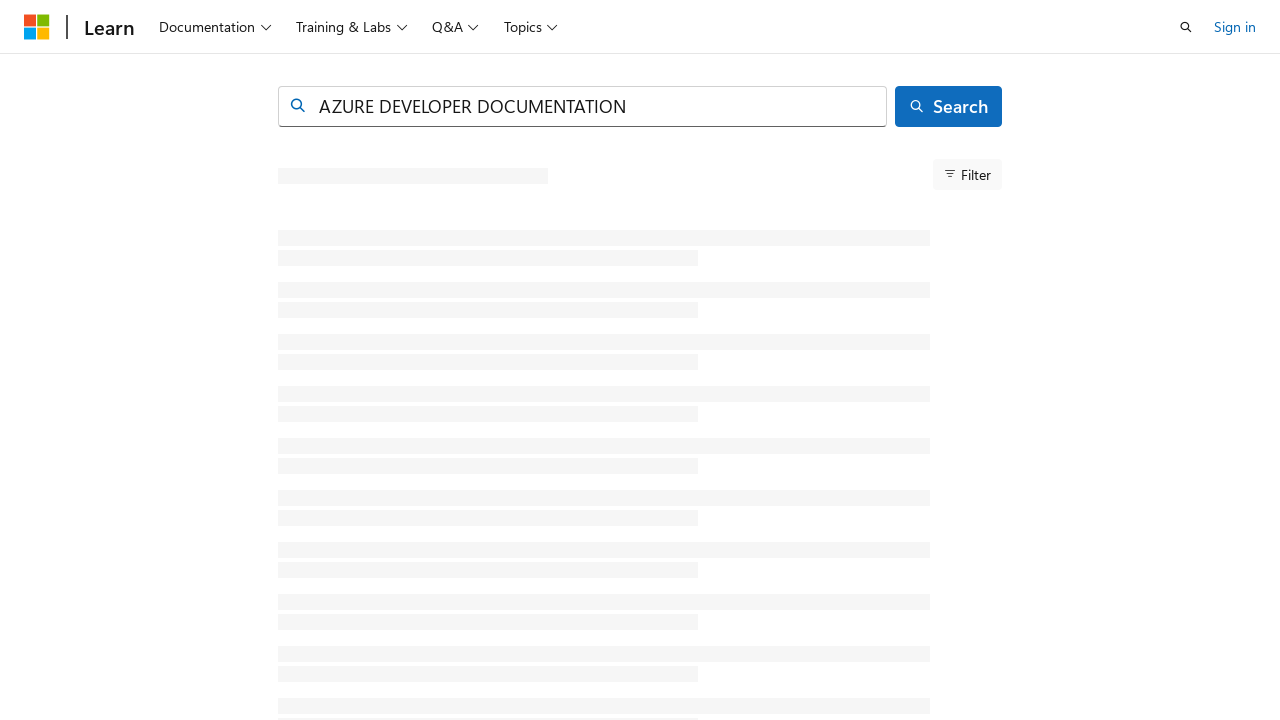

Uppercase search results loaded successfully
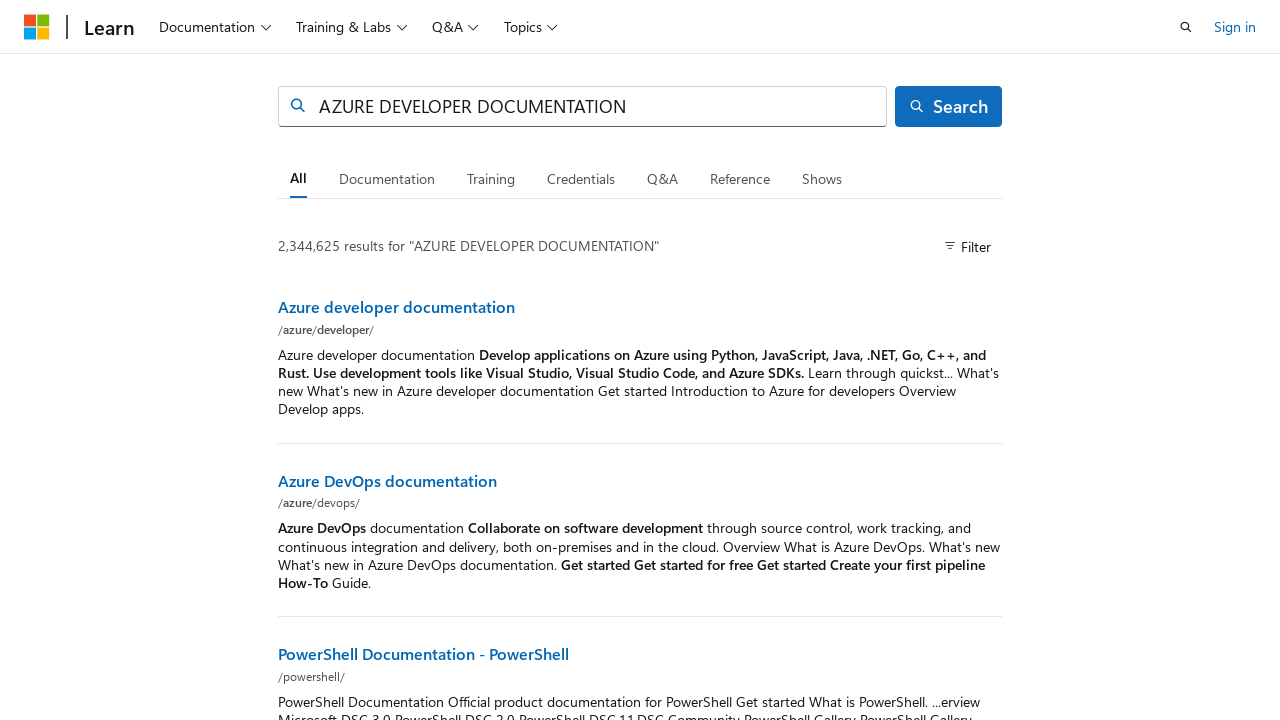

Filled search field with lowercase term 'azure developer documentation' on input[id="facet-search-input"]
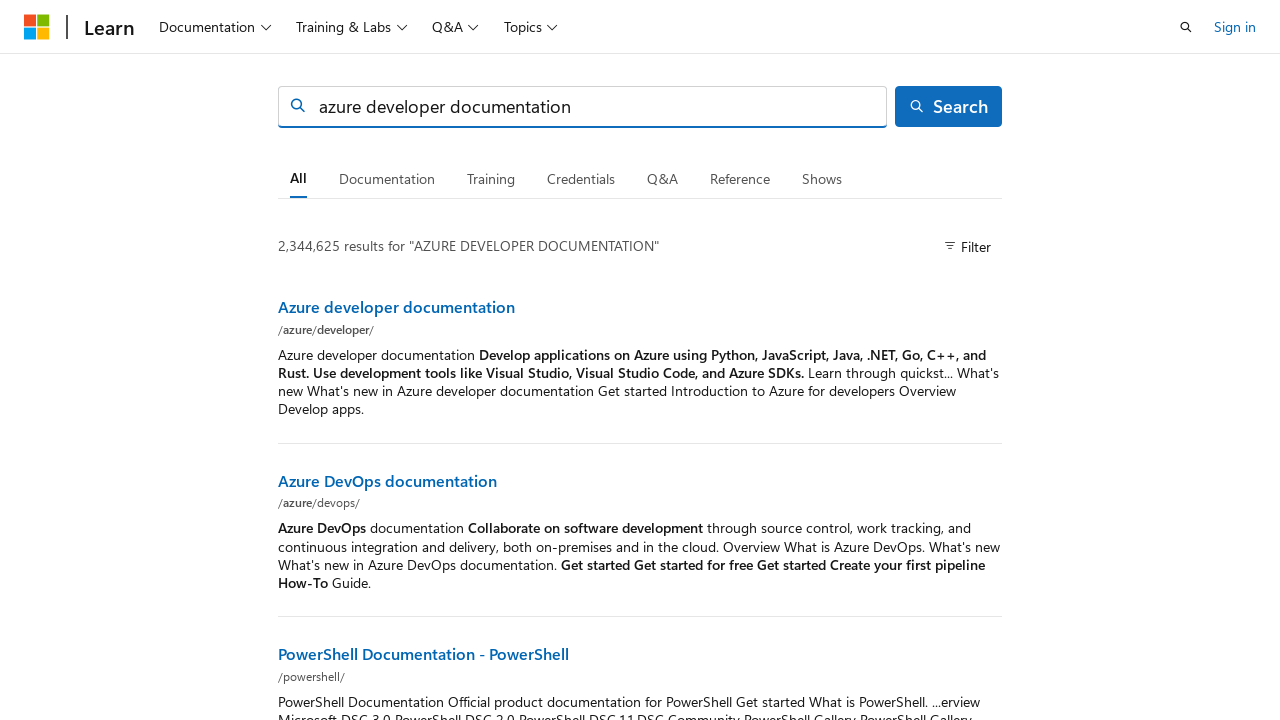

Clicked search button to search for lowercase term at (949, 106) on button[id="facet-search-submit"]
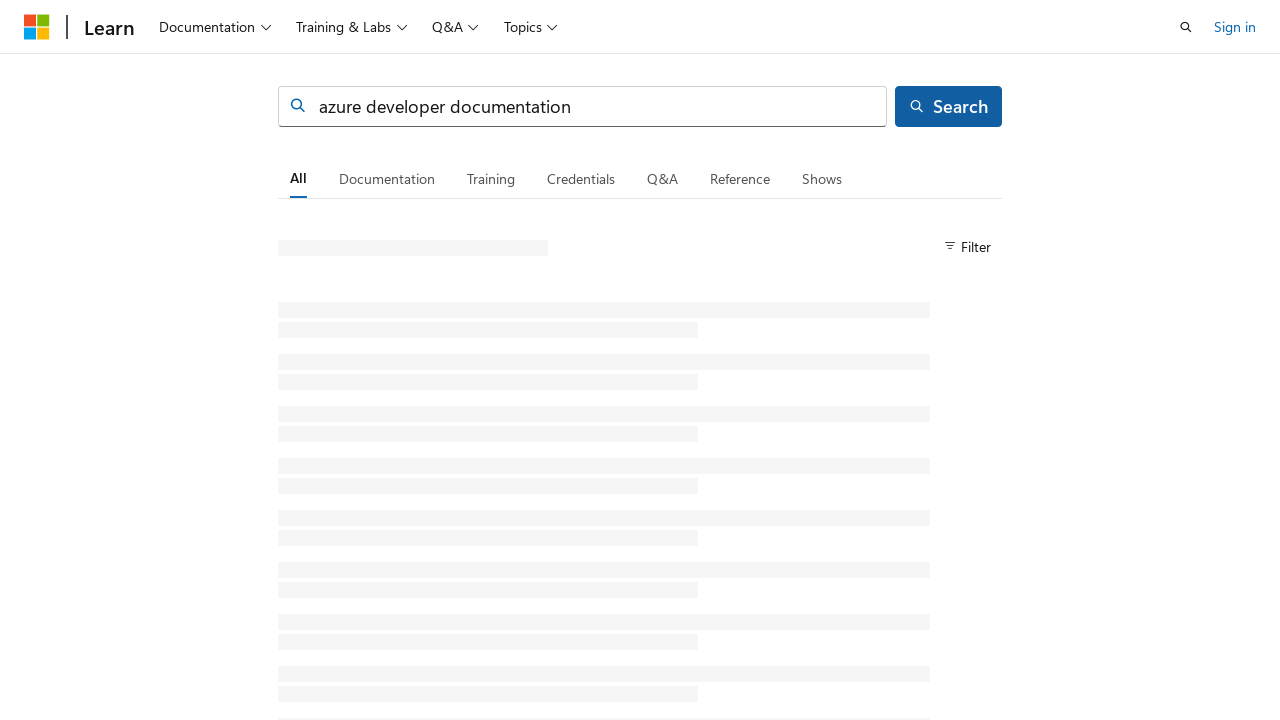

Lowercase search results loaded successfully
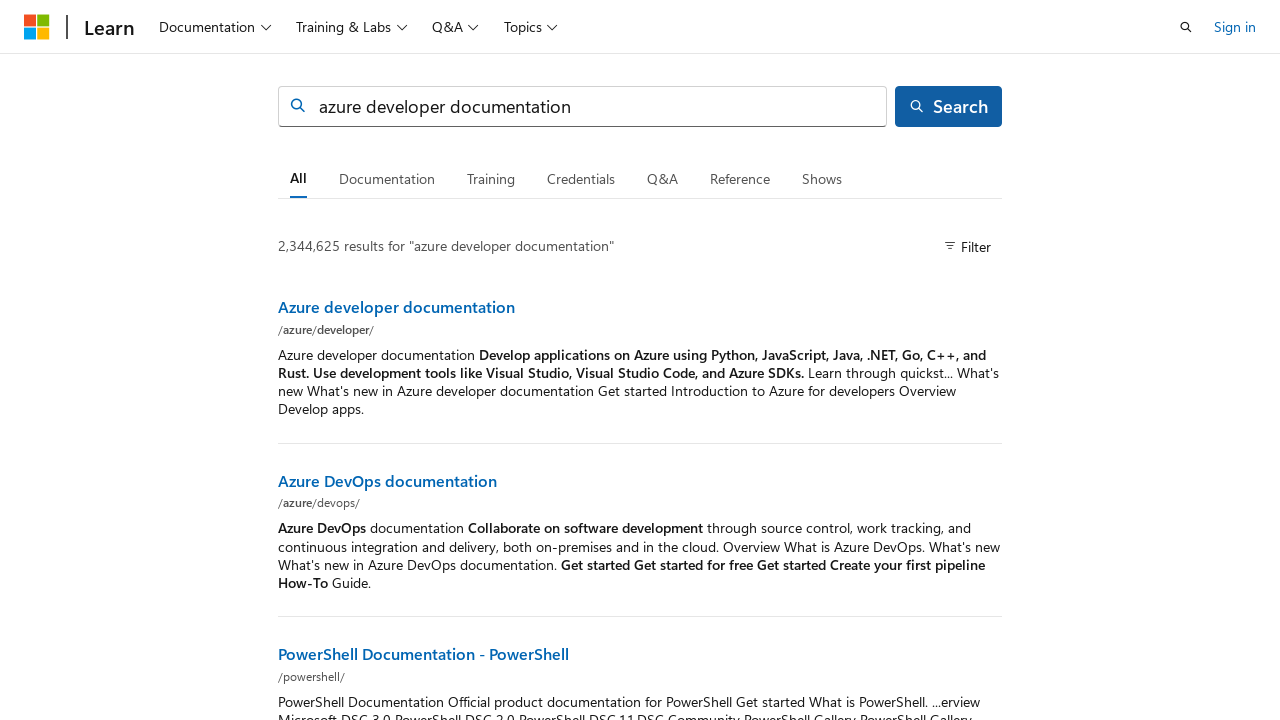

Filled search field with mixed case term 'AzUre DeVeLoPer DoCumEntAtioN' on input[id="facet-search-input"]
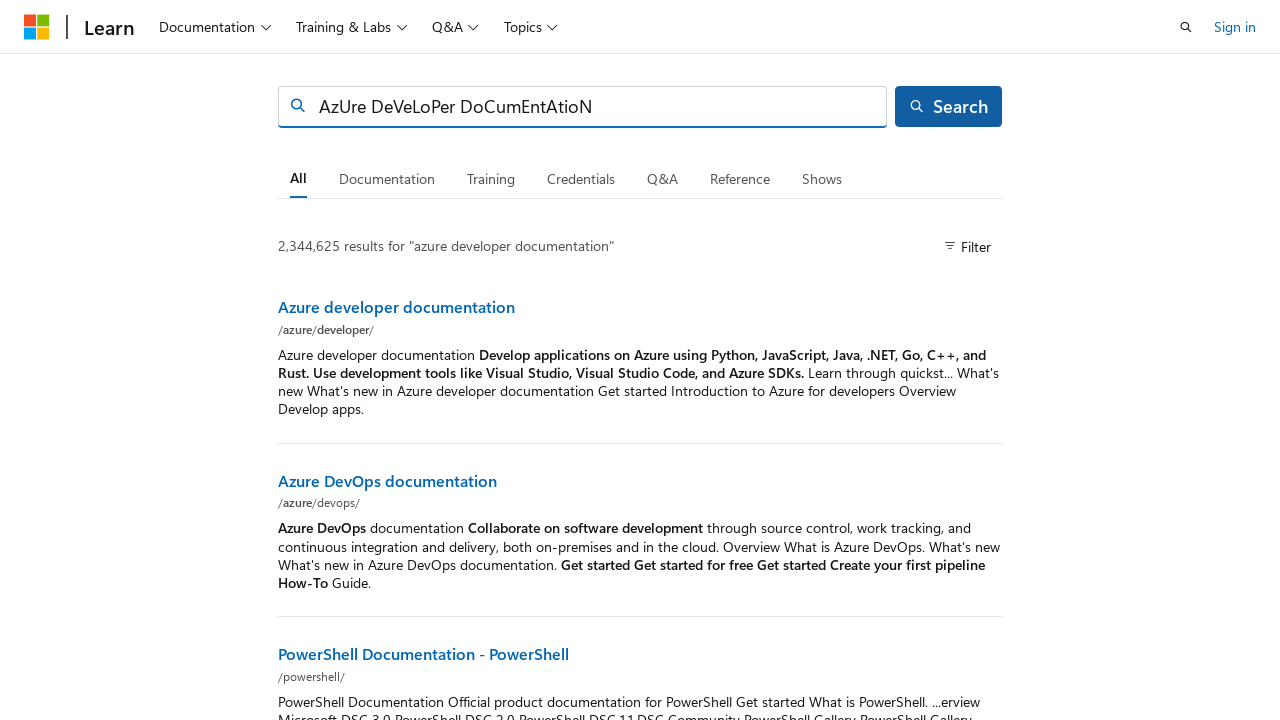

Clicked search button to search for mixed case term at (949, 106) on button[id="facet-search-submit"]
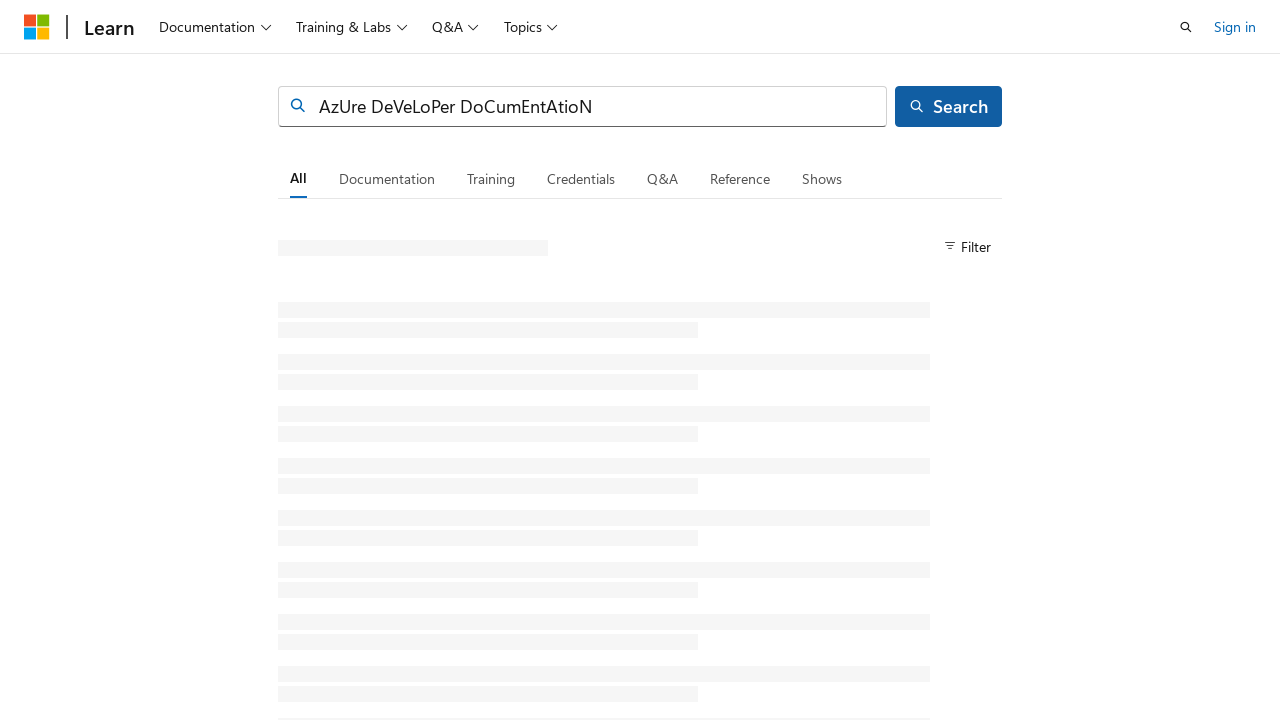

Mixed case search results loaded successfully
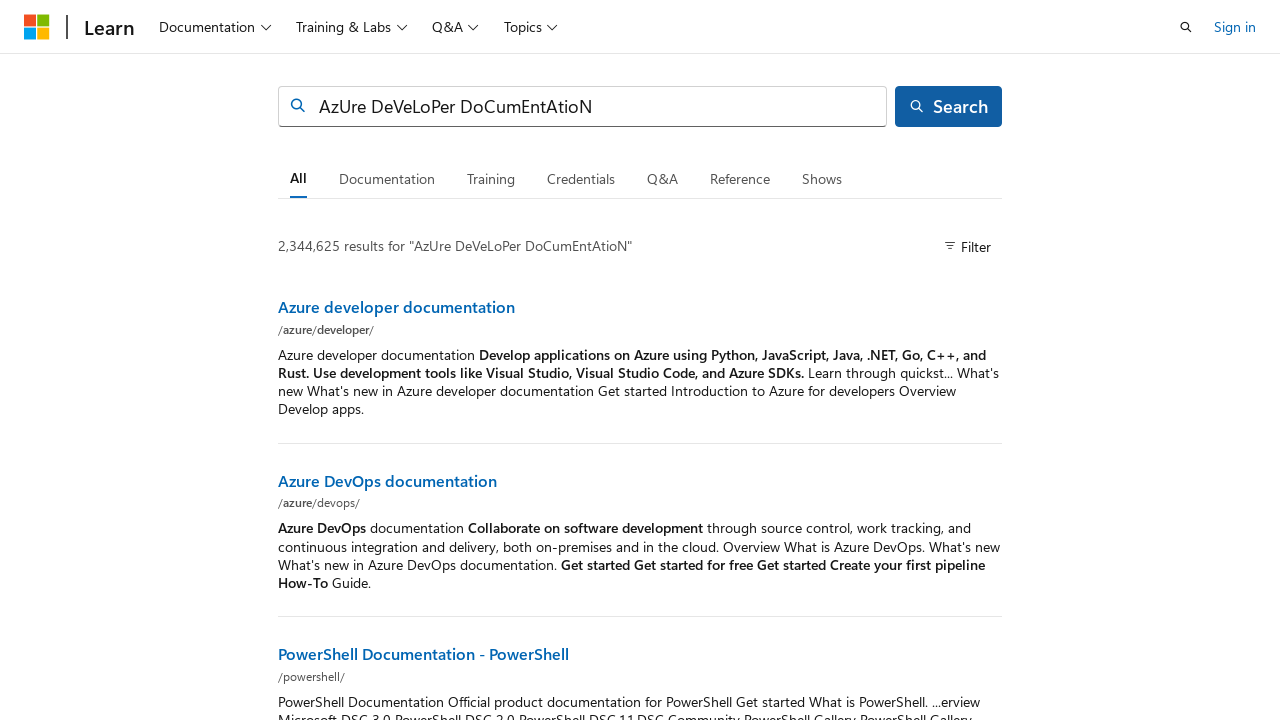

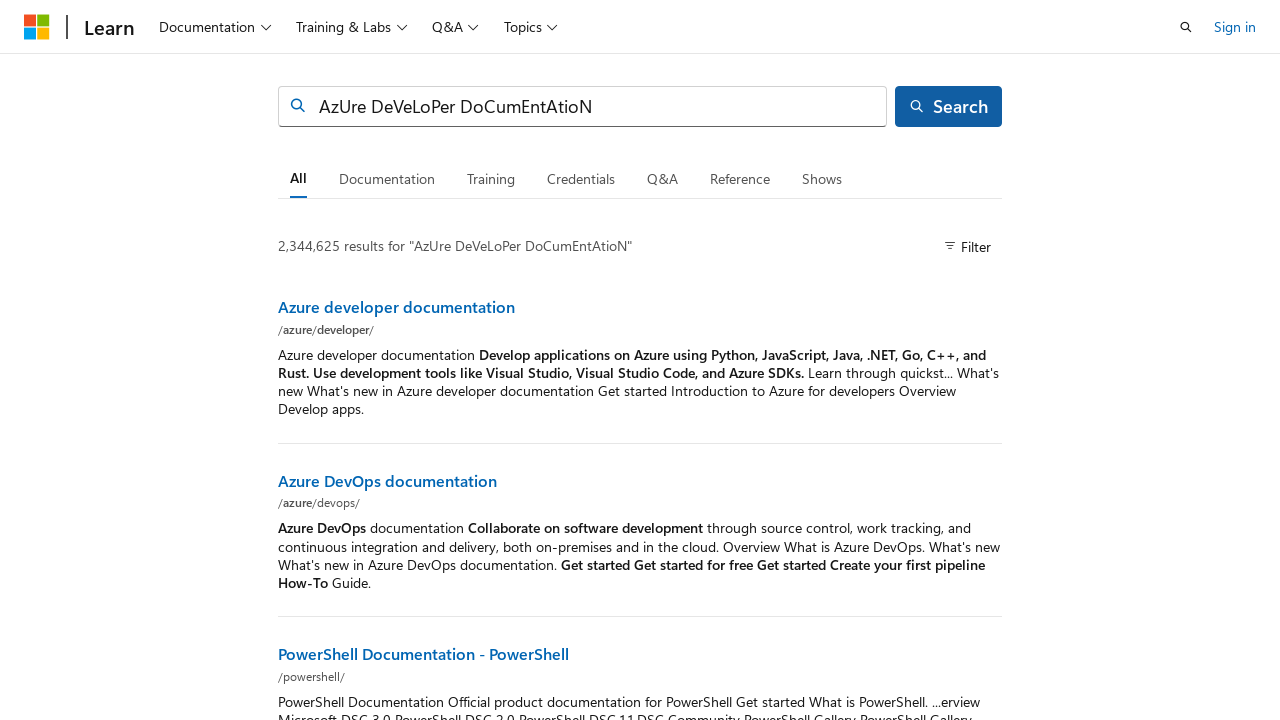